Tests iframe interaction by navigating to a demo app, switching to an iframe context, and filling a form field within the iframe

Starting URL: https://demoapps.qspiders.com/

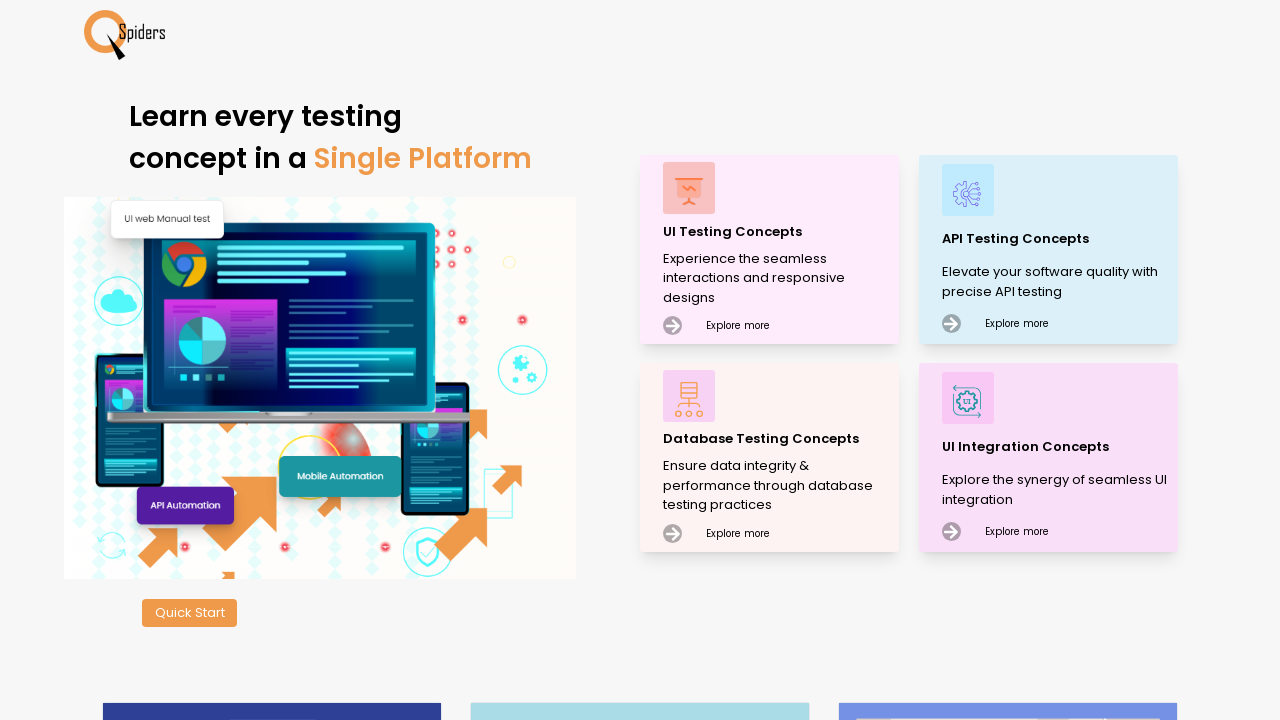

Clicked on UI Testing Concepts at (778, 232) on xpath=//p[text()='UI Testing Concepts']
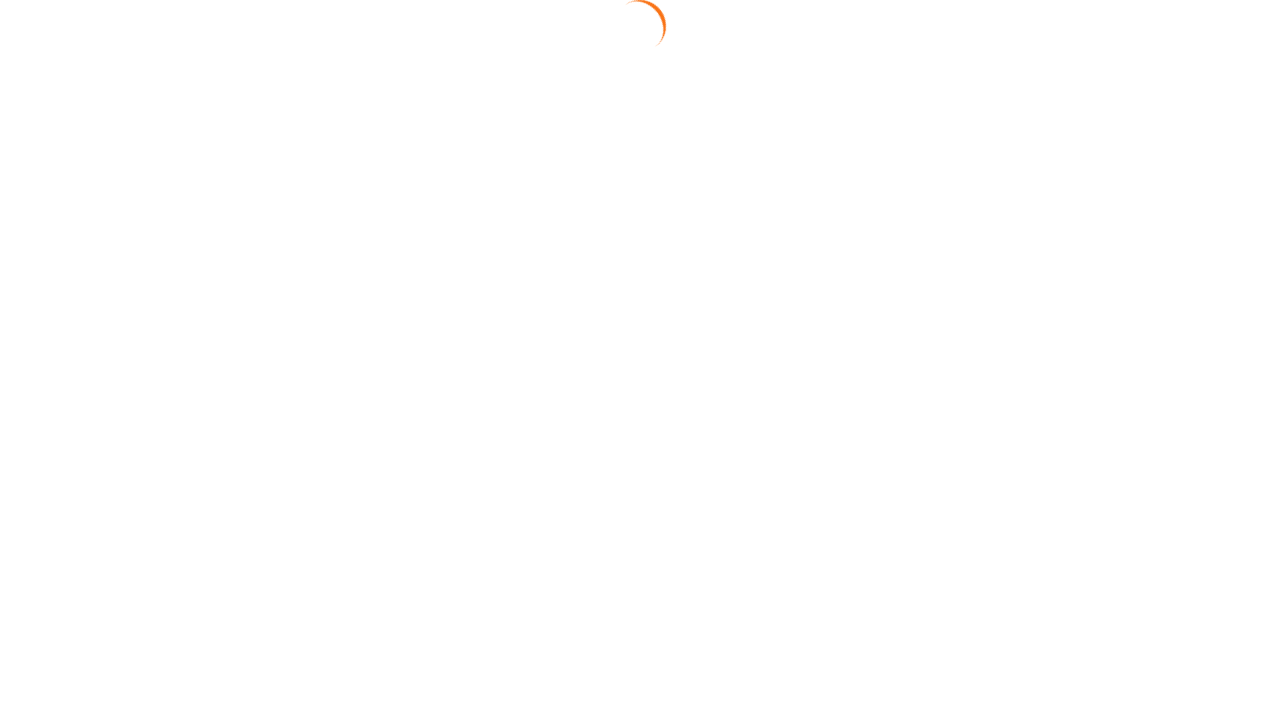

Clicked on Frames section at (42, 637) on xpath=//section[text()='Frames']
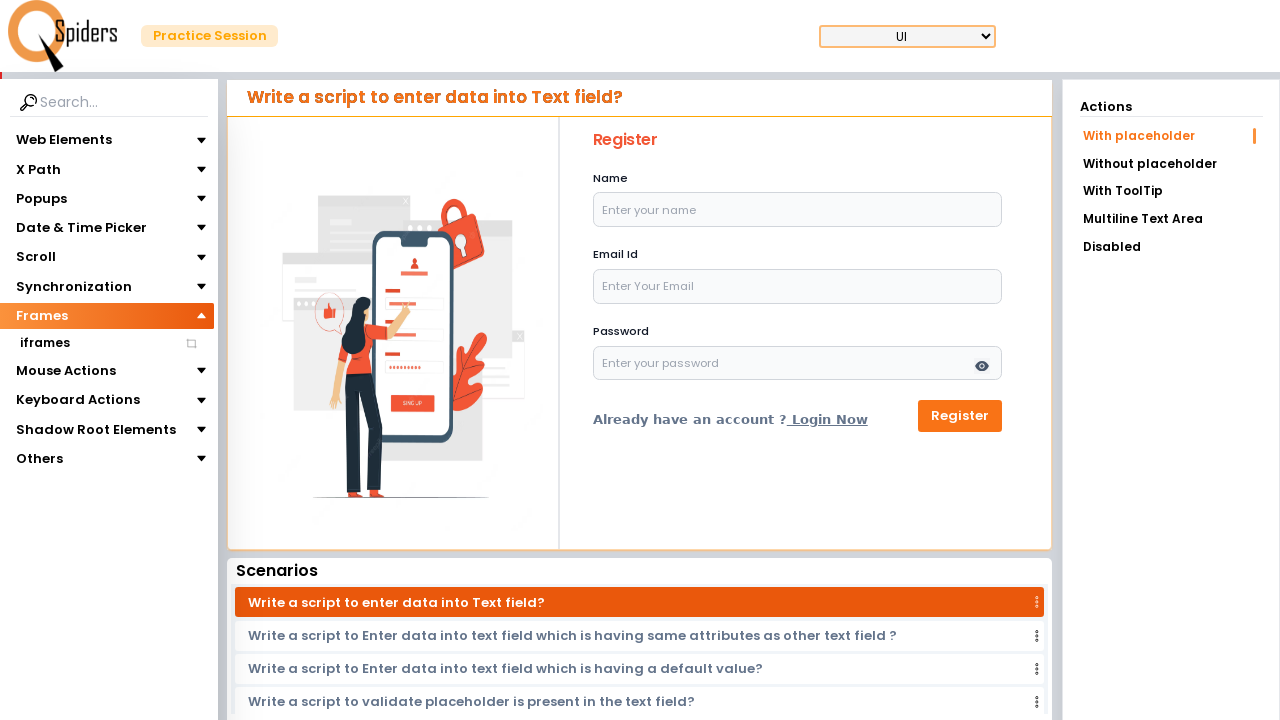

Waited 2 seconds for page to load
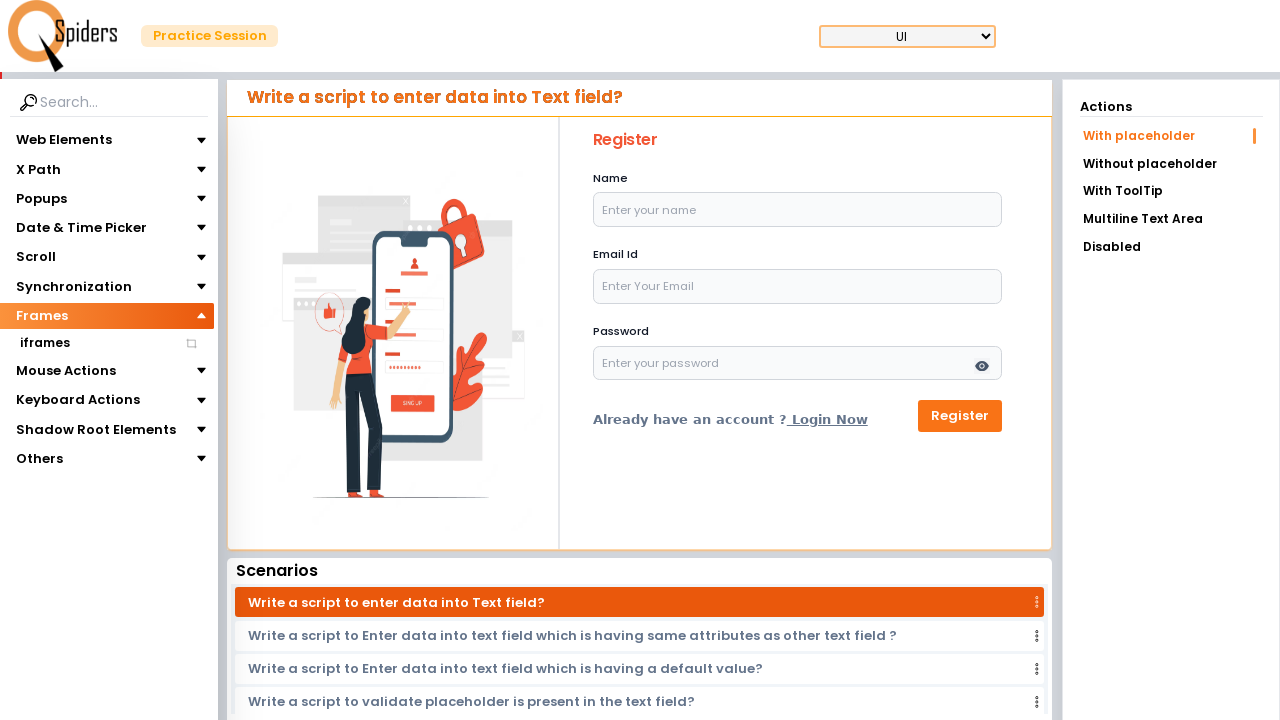

Clicked on iframes section at (44, 343) on xpath=//section[text()='iframes']
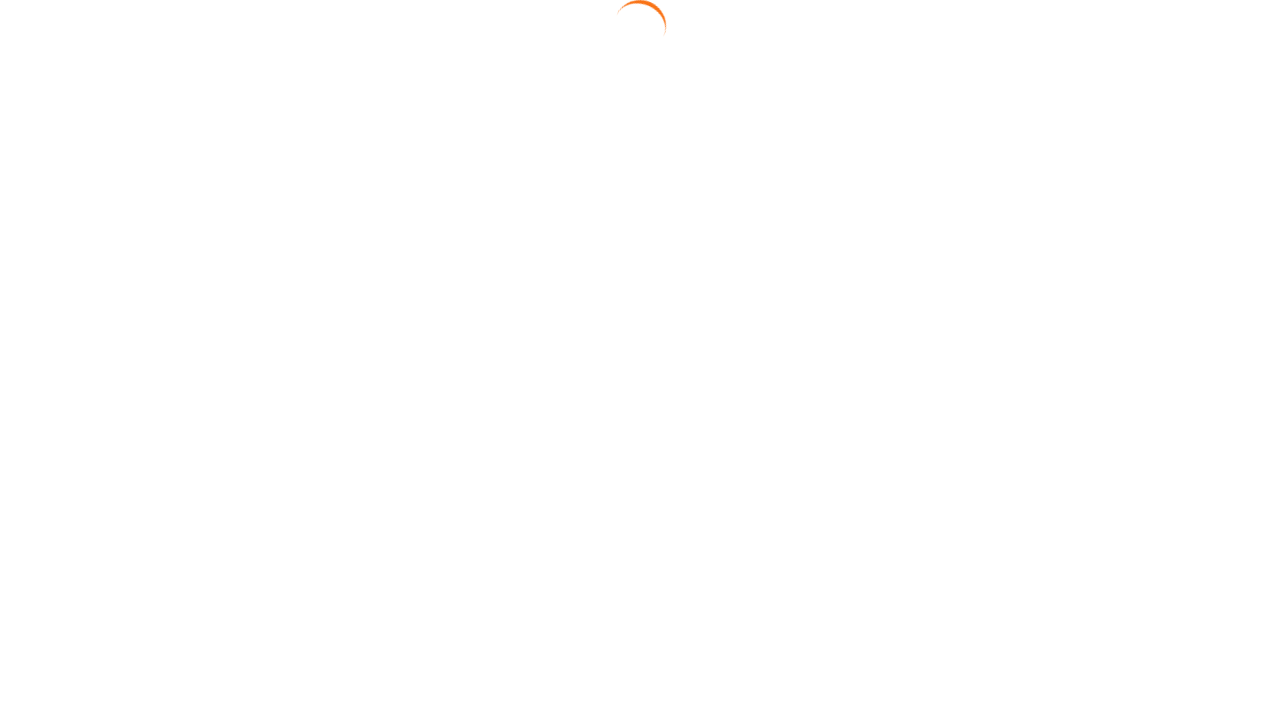

Waited 2 seconds for iframe to load
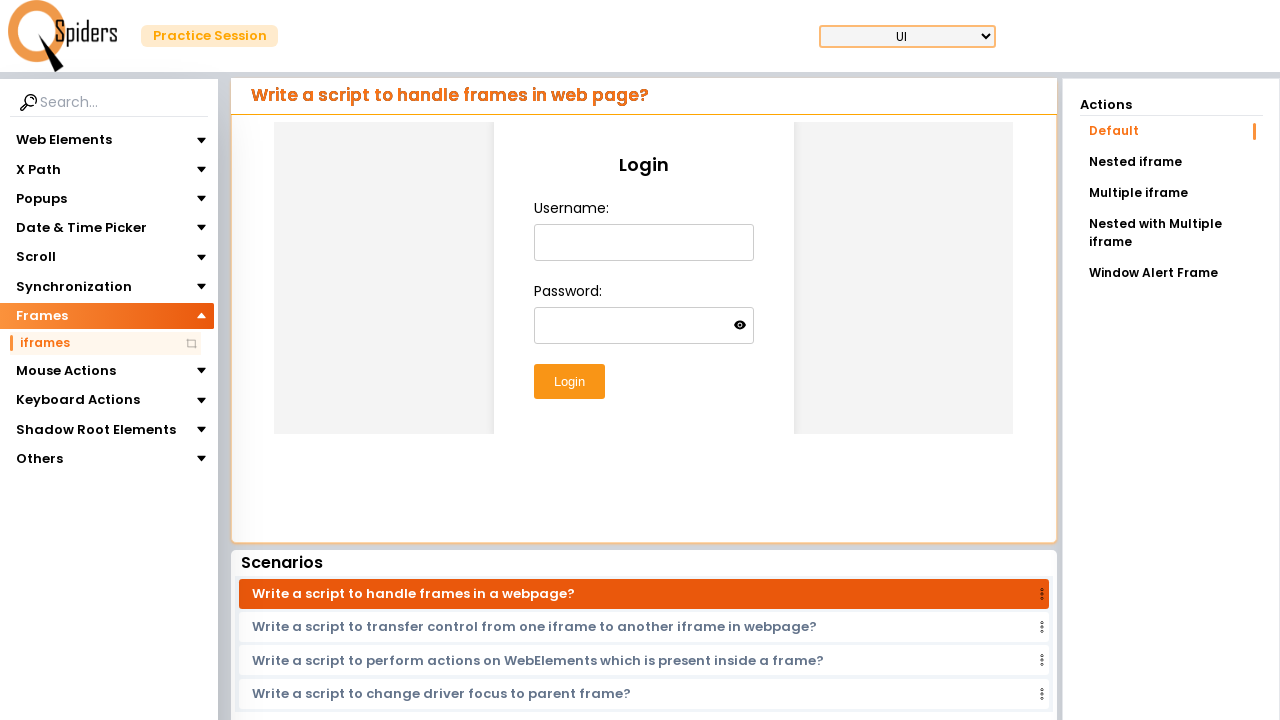

Located the first iframe on the page
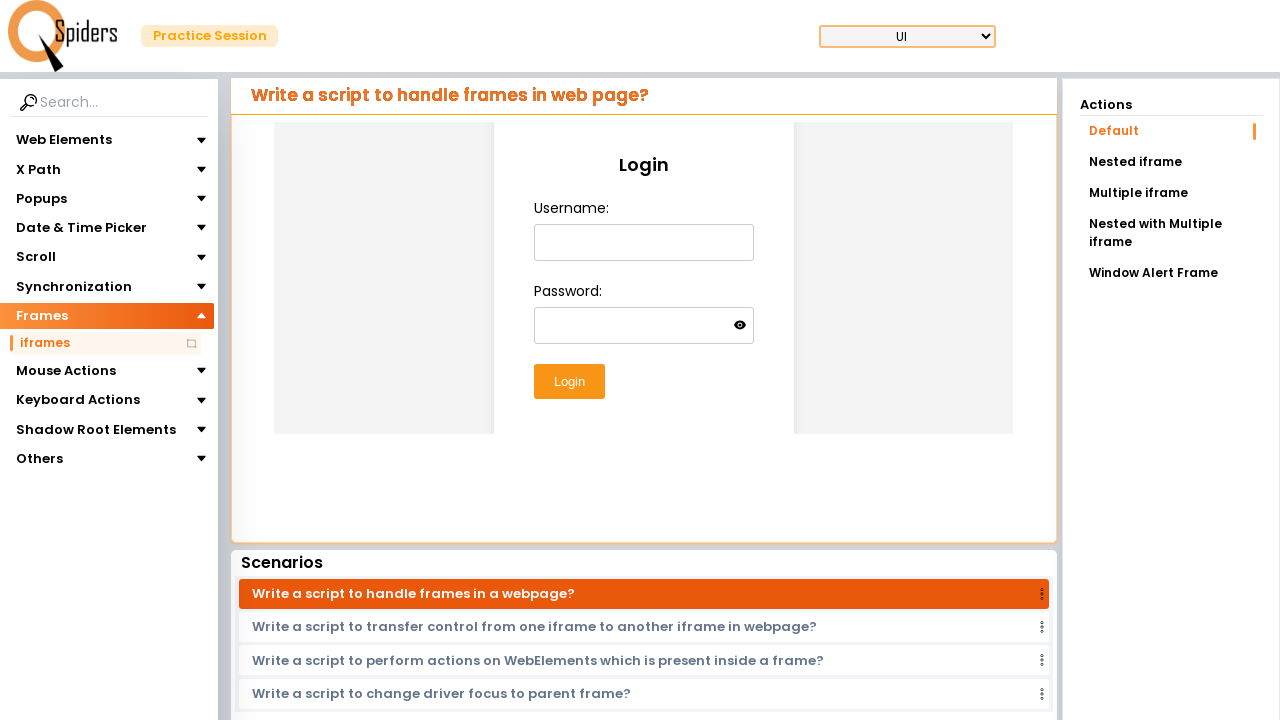

Filled username field within iframe with 'Hello' on iframe >> nth=0 >> internal:control=enter-frame >> #username
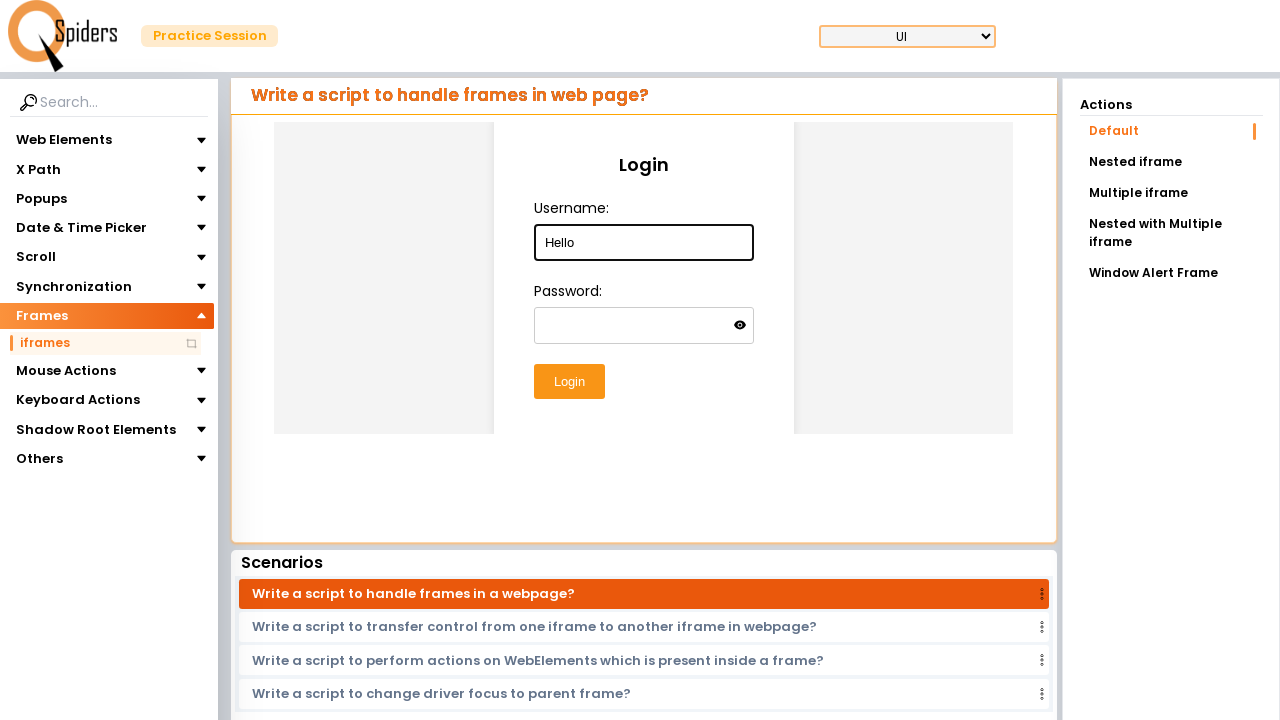

Waited 1 second for form submission to process
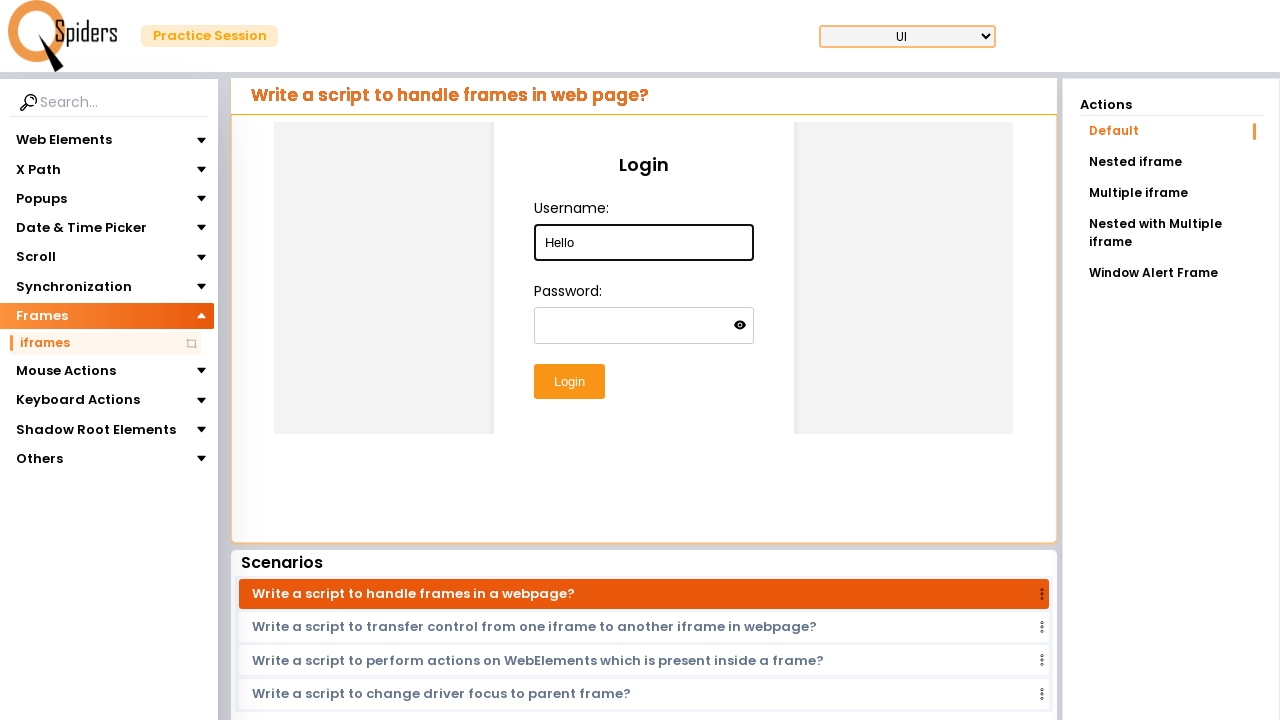

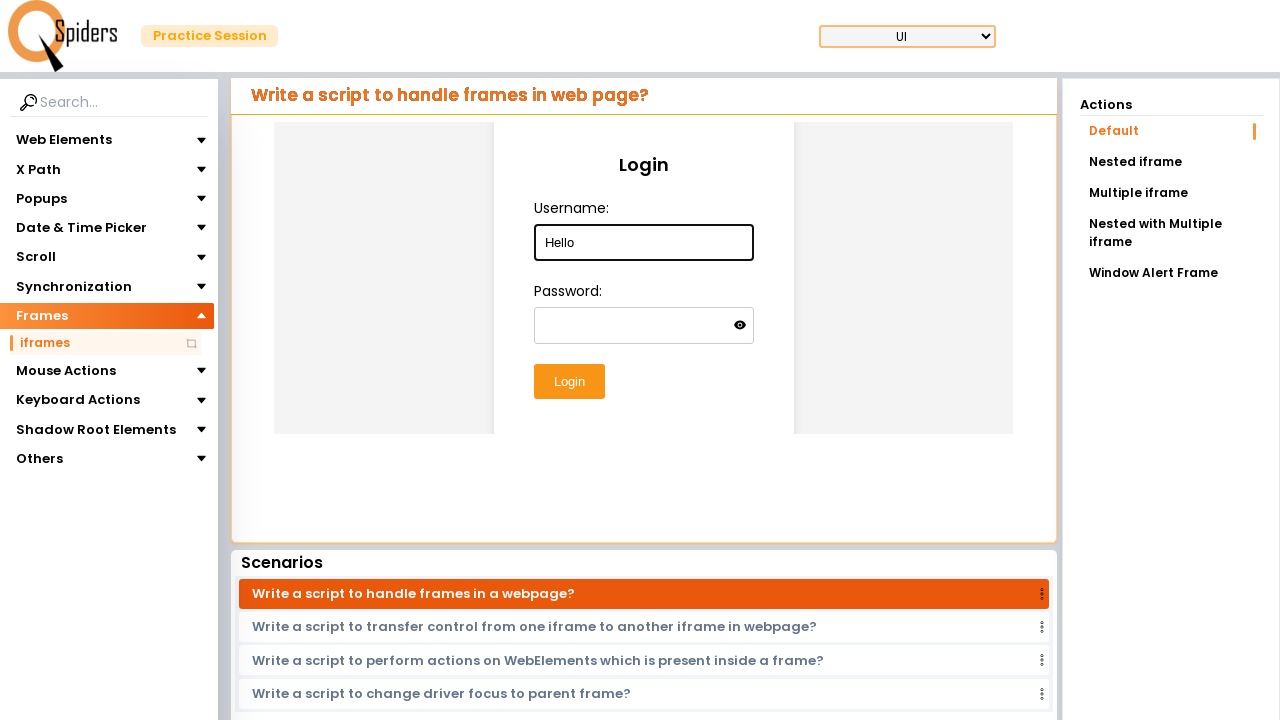